Tests JavaScript alert handling by clicking a button that triggers an alert, accepting the alert, and verifying the result message displays correctly.

Starting URL: https://the-internet.herokuapp.com/javascript_alerts

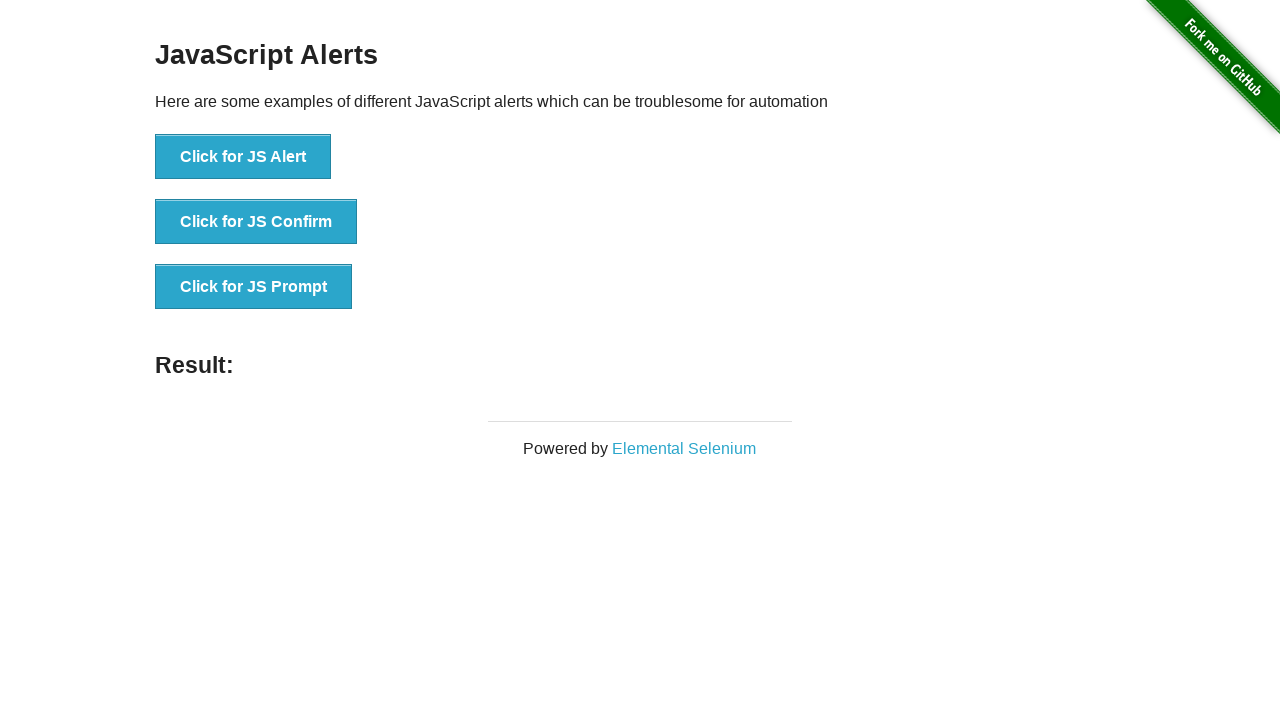

Clicked the 'Click for JS Alert' button at (243, 157) on xpath=//*[@id='content']/div/ul/li[1]/button
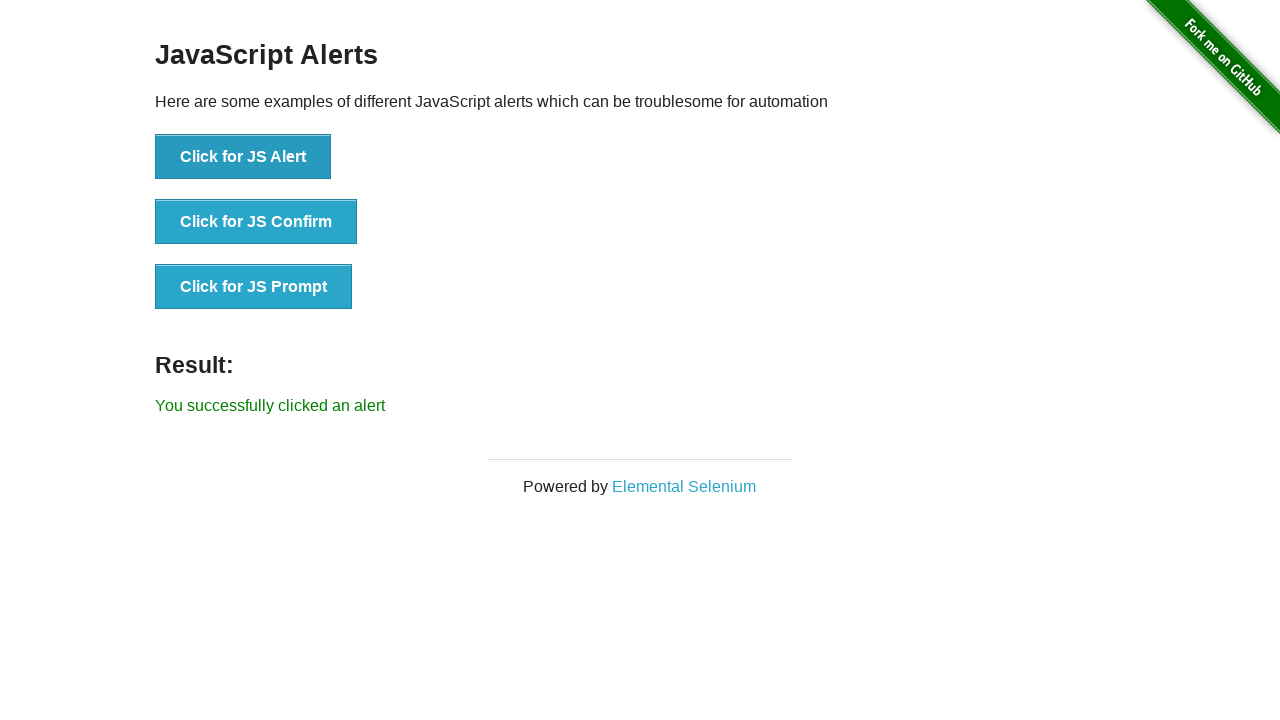

Set up dialog handler to accept alerts
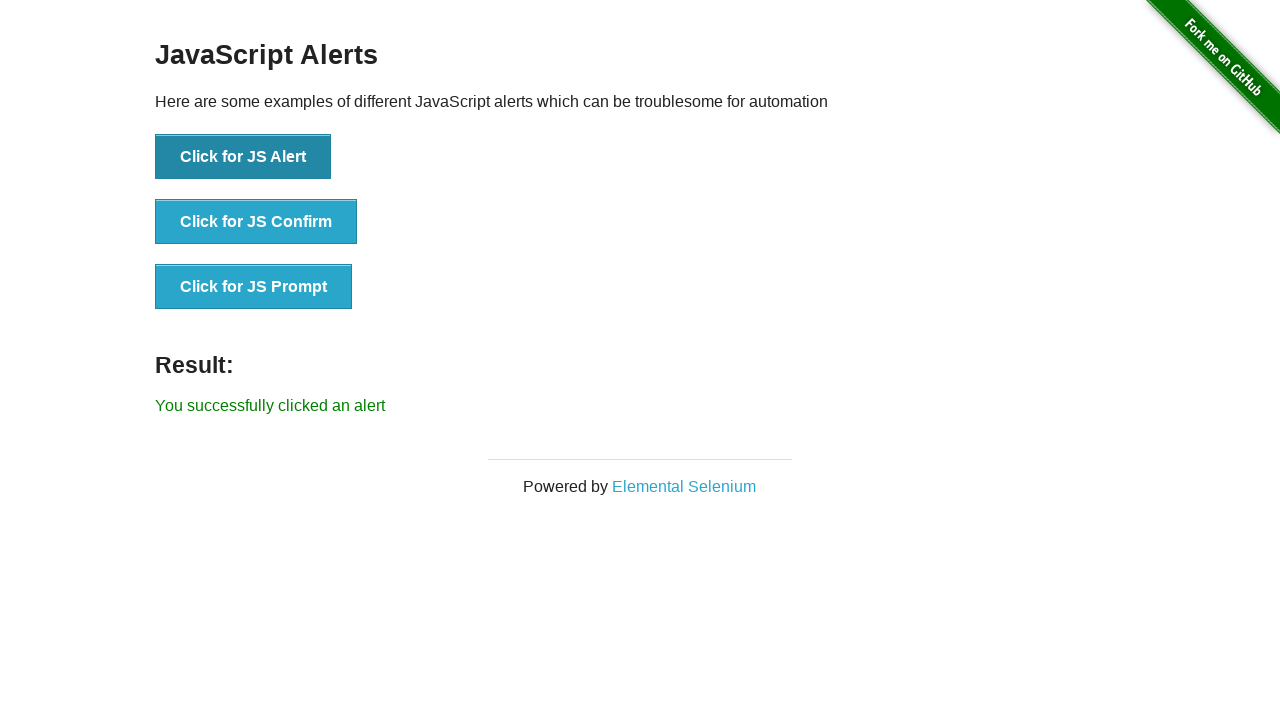

Clicked button to trigger JavaScript alert at (243, 157) on button:has-text('Click for JS Alert')
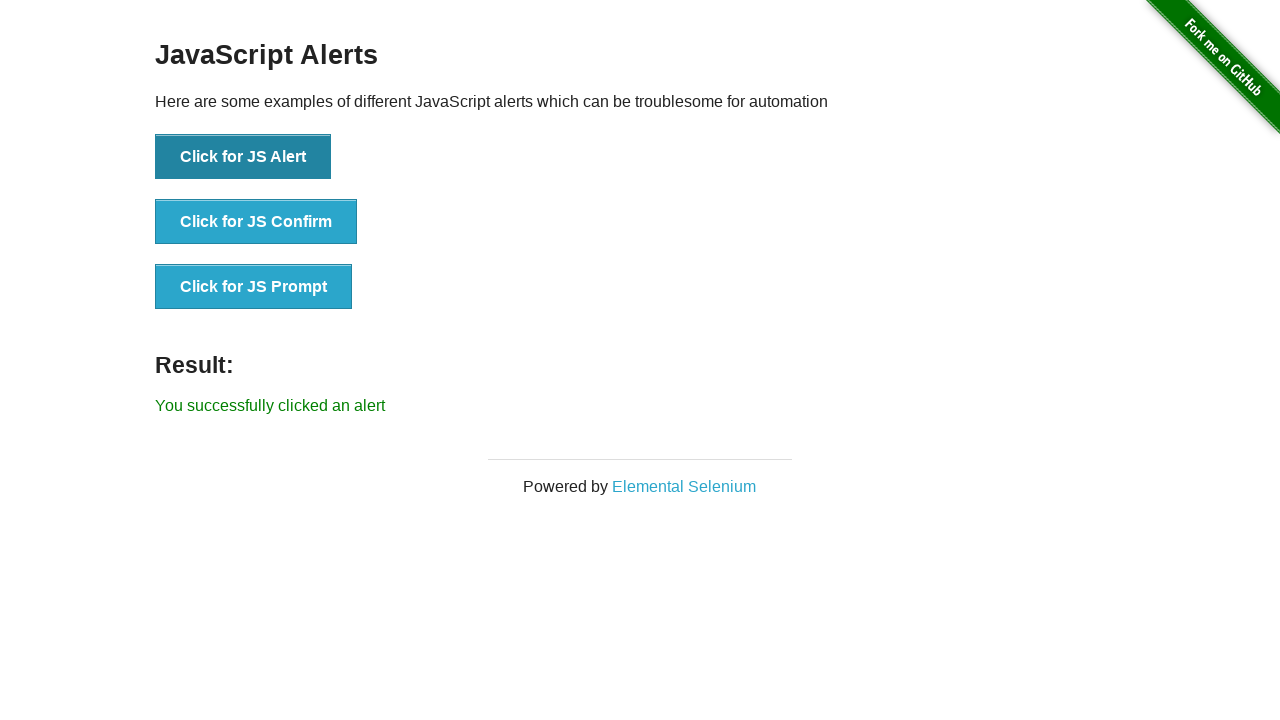

Result message element appeared on page
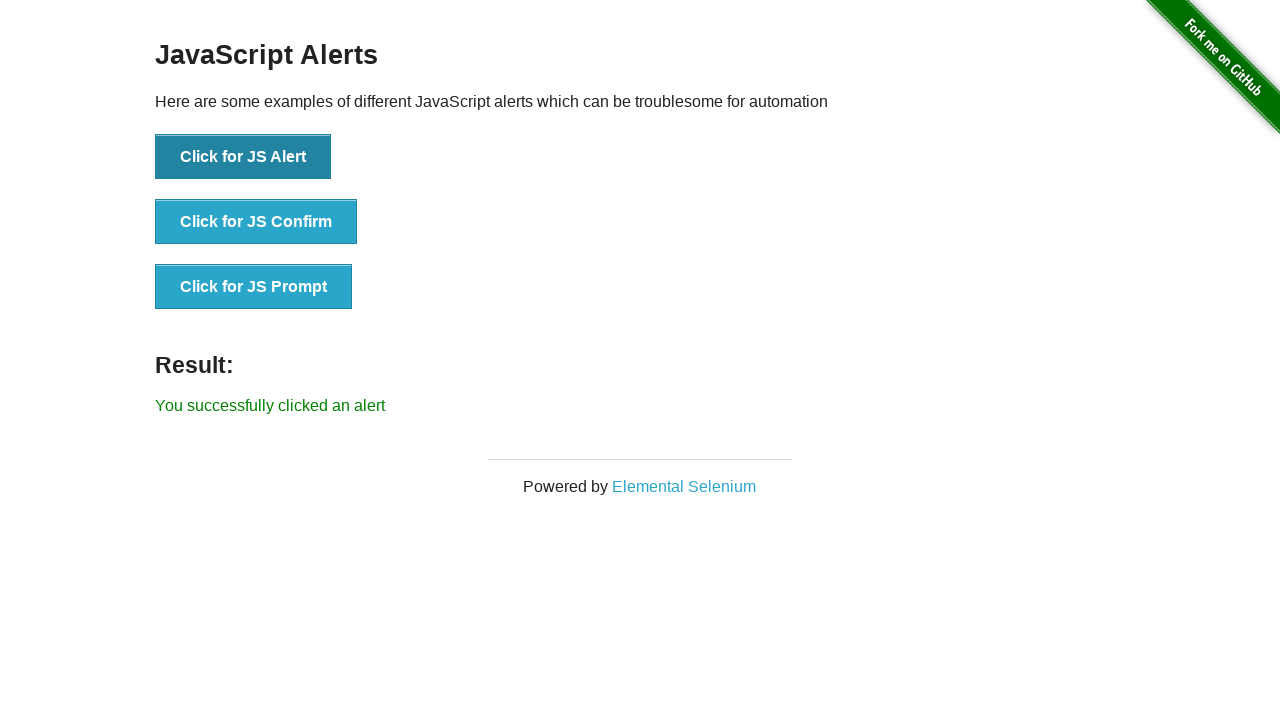

Retrieved result text: 'You successfully clicked an alert'
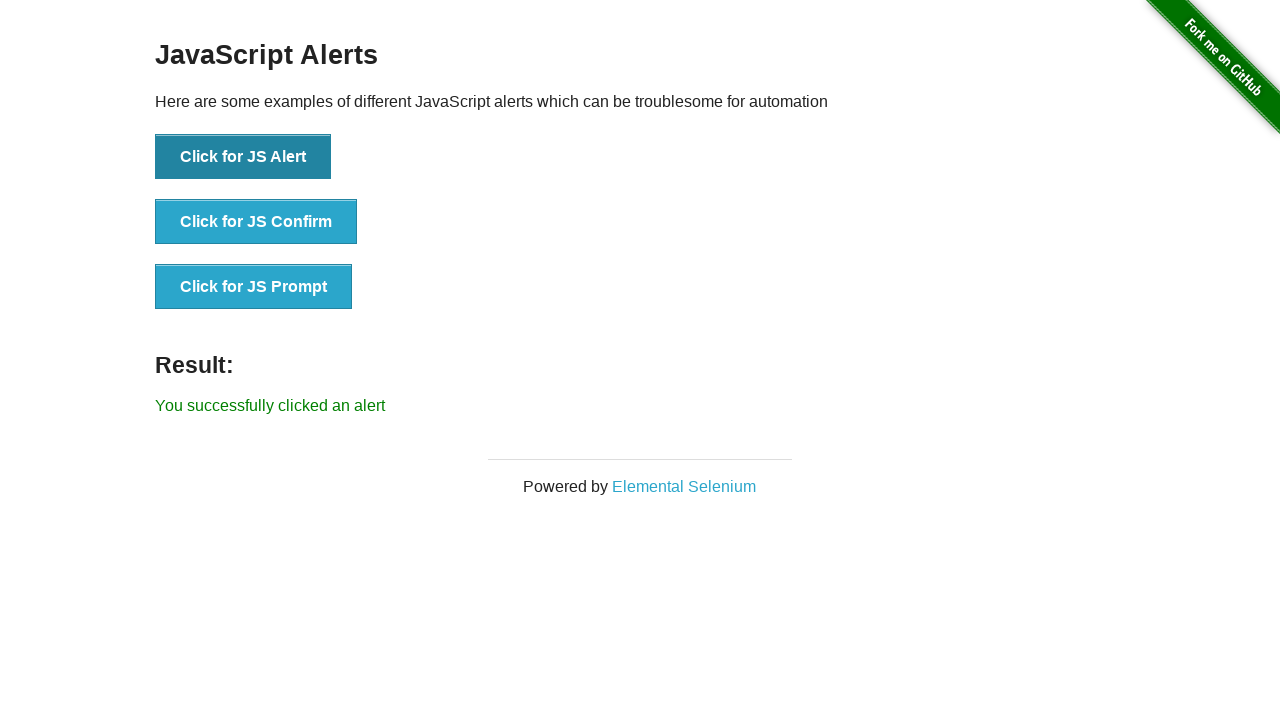

Verified result message displays correctly
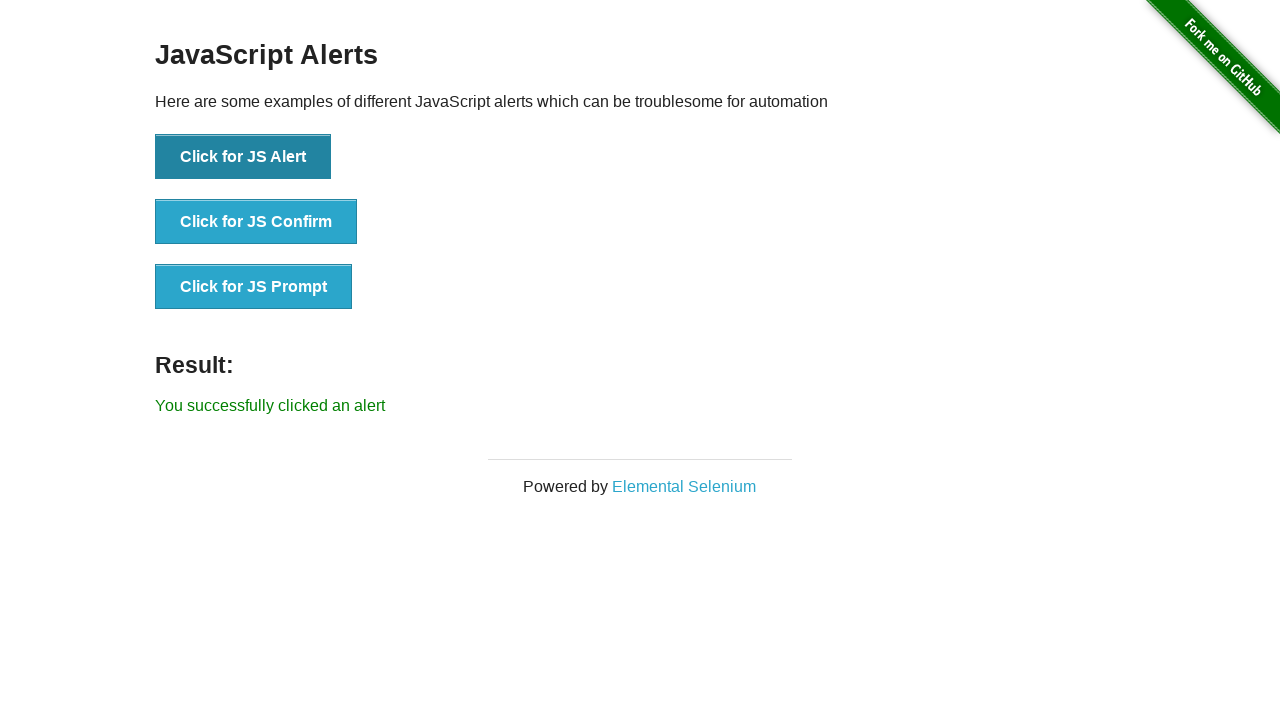

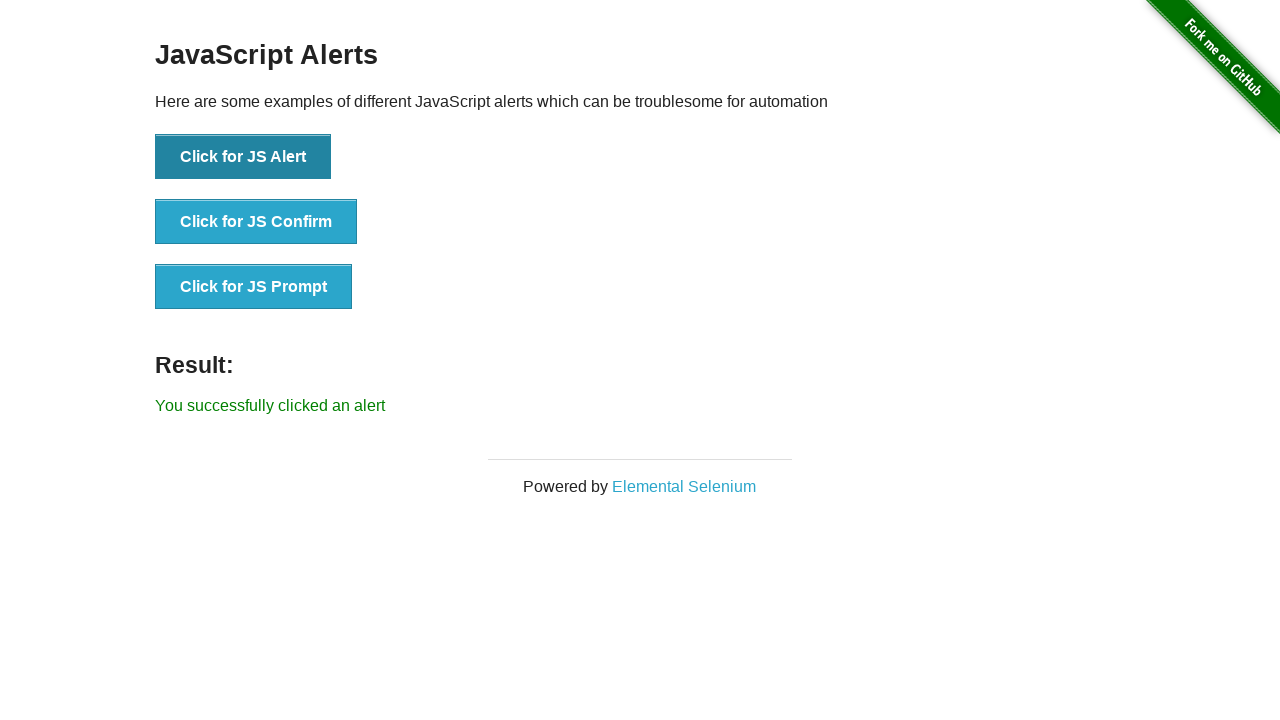